Tests the tutorial navigation by clicking the "How to Use" button and then clicking through 5 tutorial steps using the next button.

Starting URL: https://rotype-staging-87h9l.ondigitalocean.app/

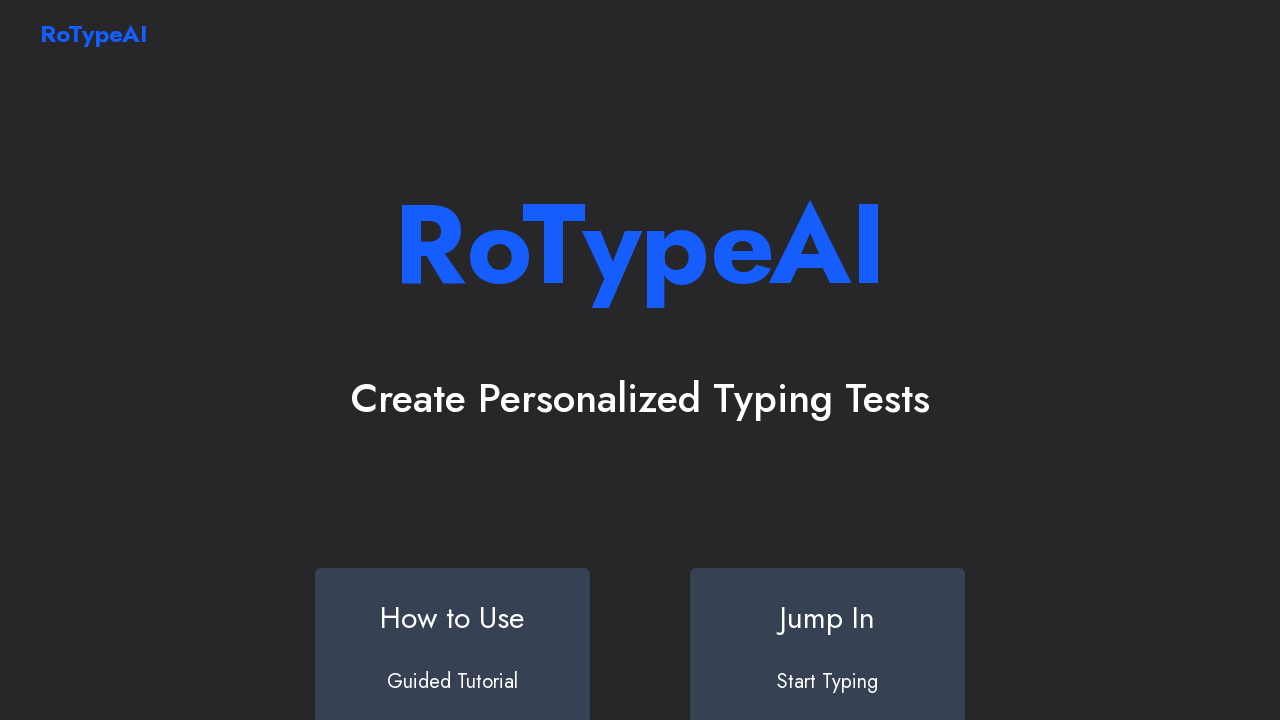

Clicked 'How to Use' button to start tutorial at (452, 640) on #howtouse
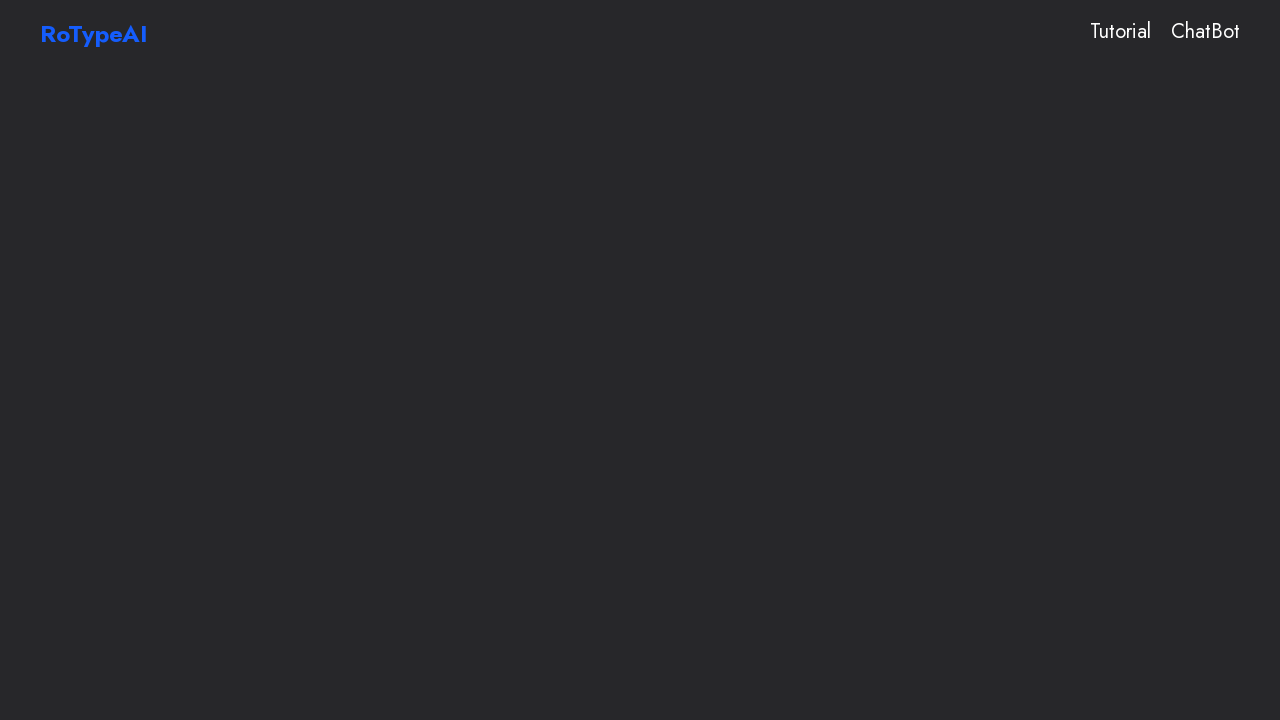

Tutorial page loaded (URL contains 'Tutorial')
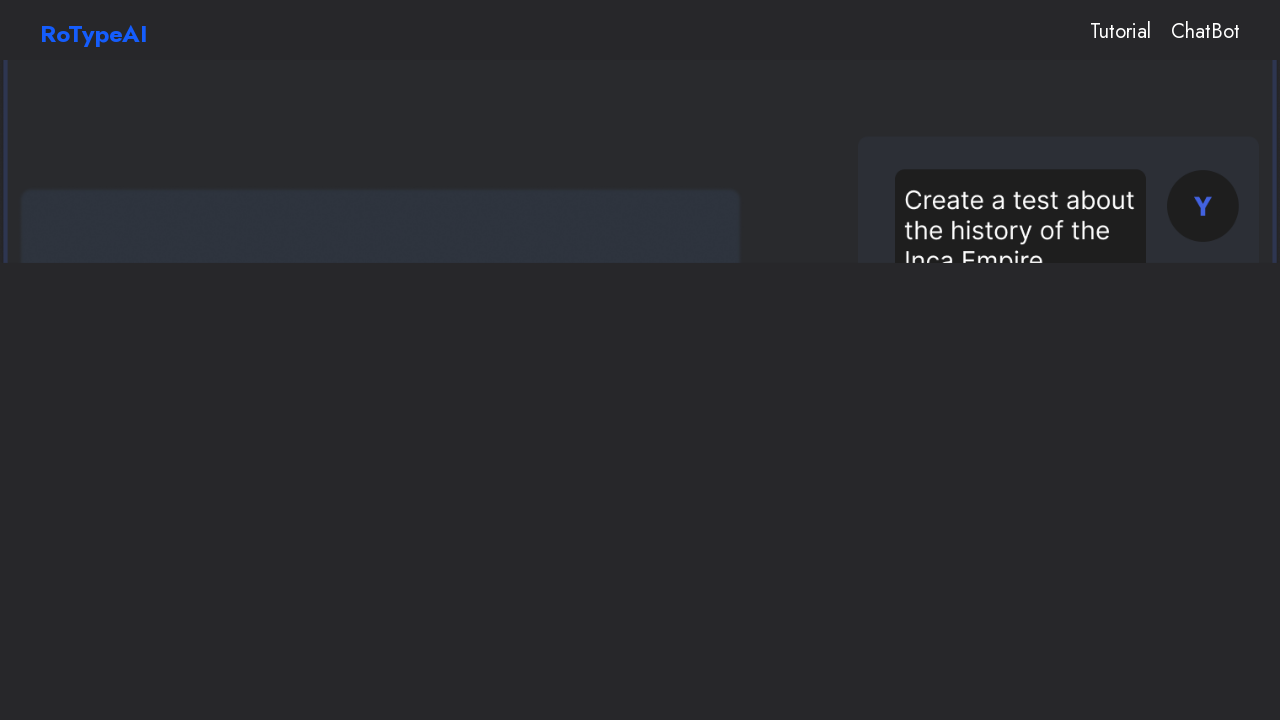

Waited 2 seconds for tutorial content to fully render
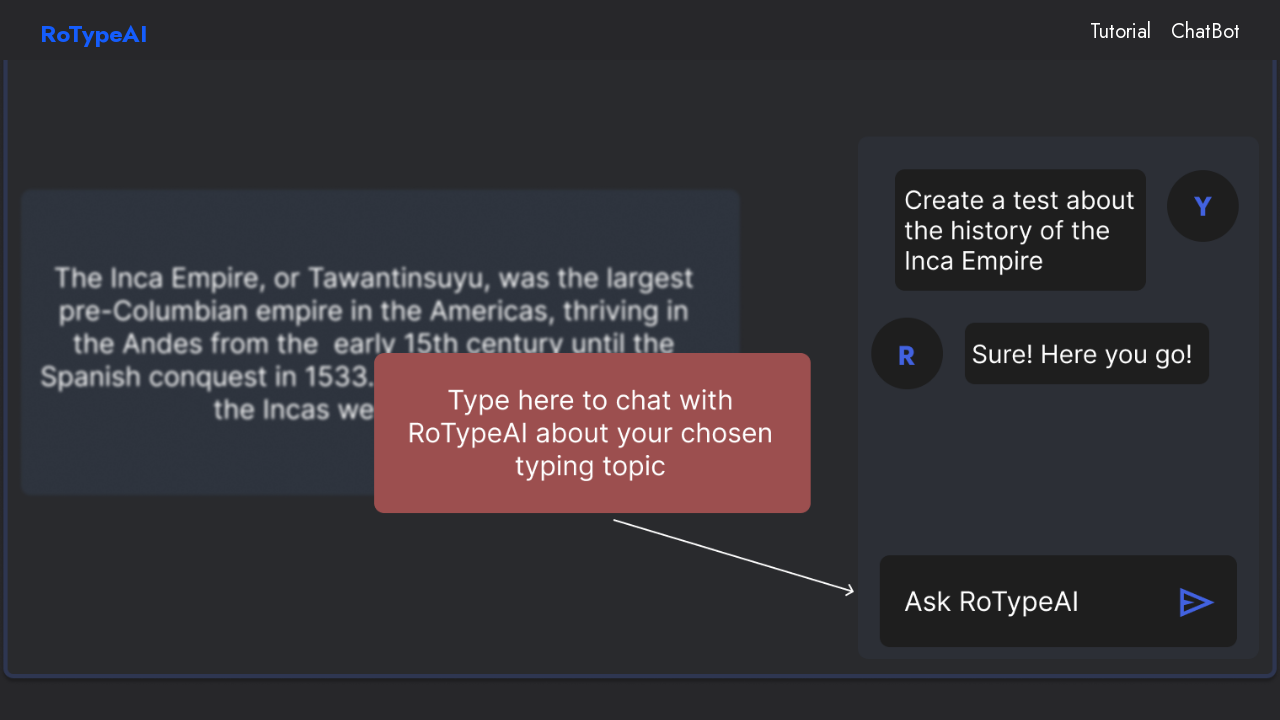

Scrolled next button into view (tutorial step 1)
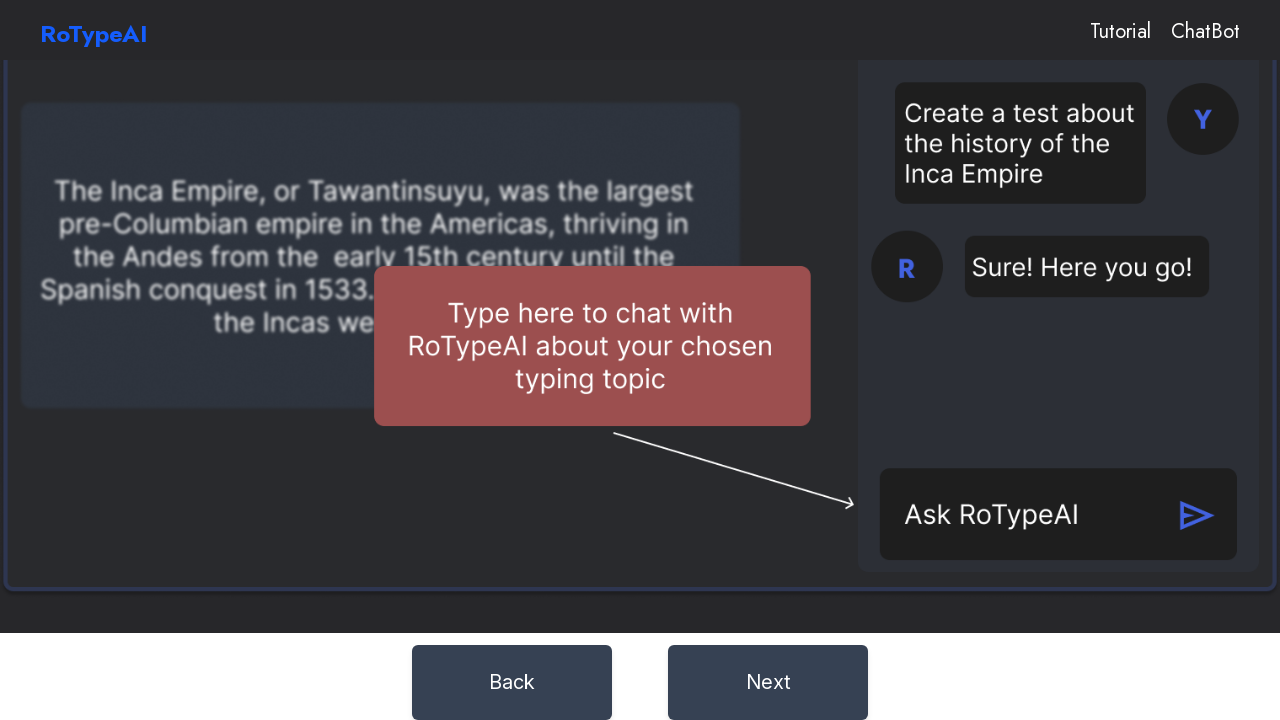

Waited 1 second before clicking next (tutorial step 1)
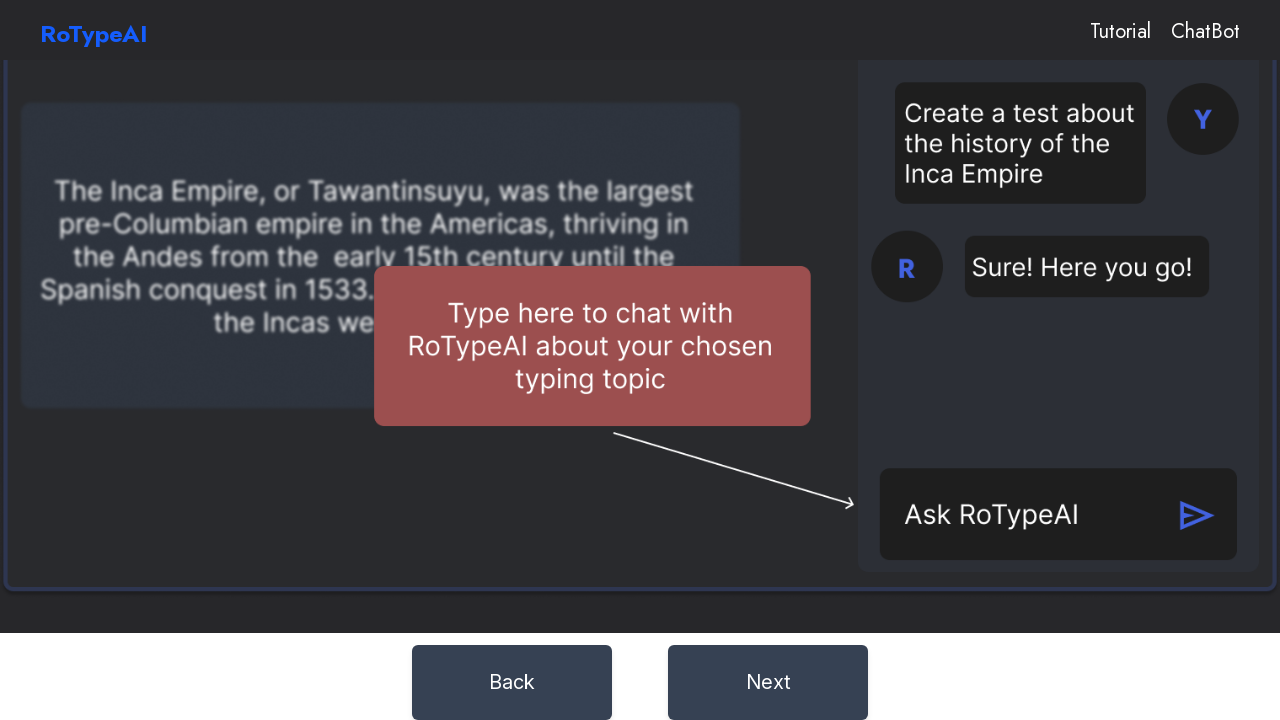

Clicked next button to advance tutorial (step 1 of 5) at (768, 682) on button div#next
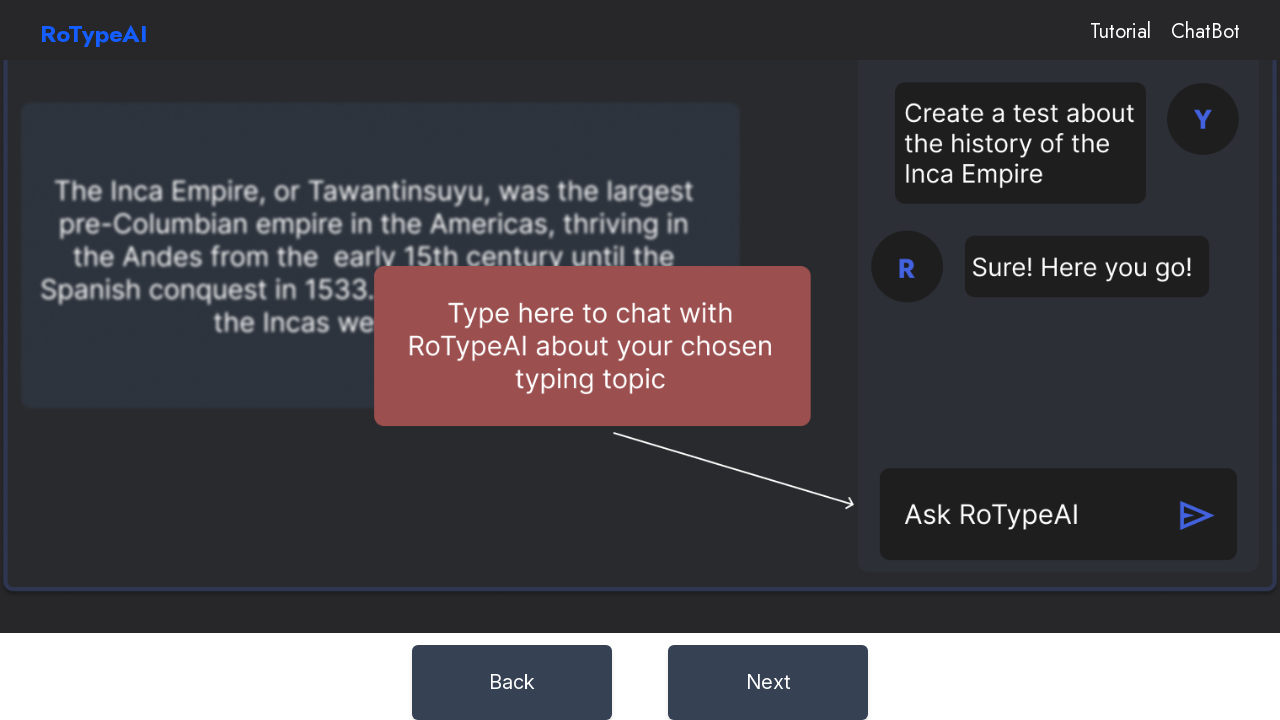

Scrolled next button into view (tutorial step 2)
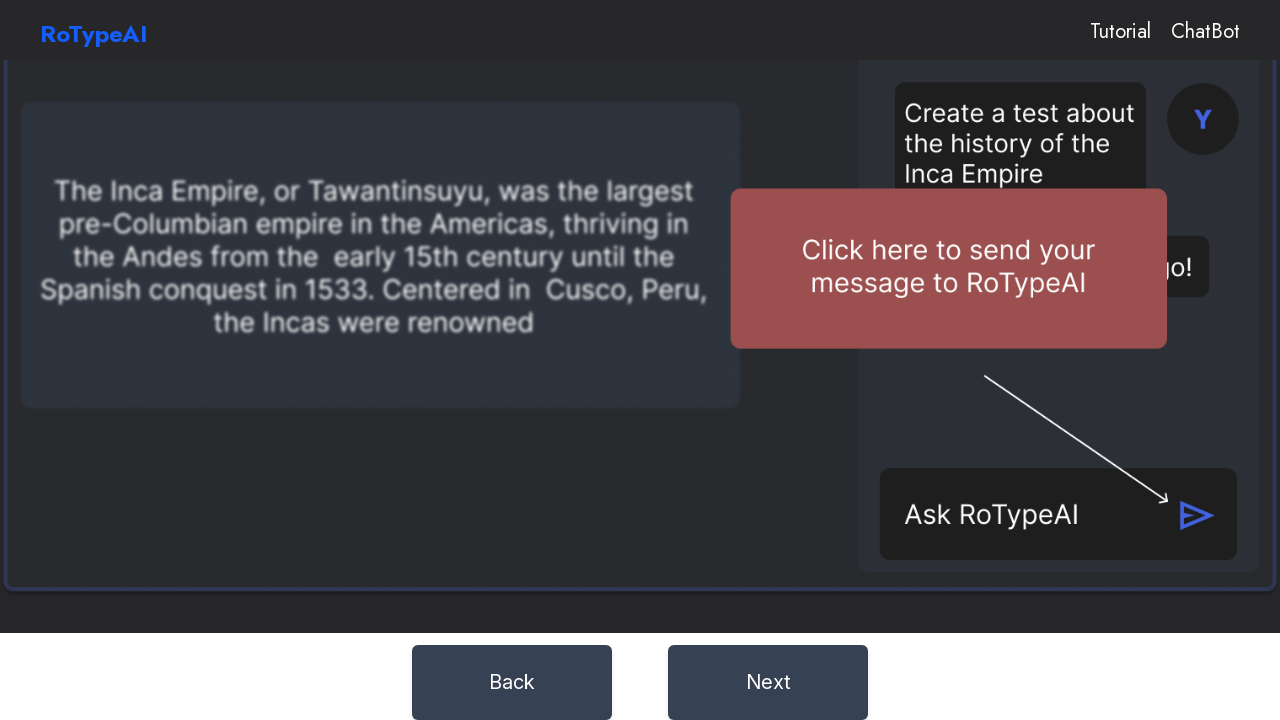

Waited 1 second before clicking next (tutorial step 2)
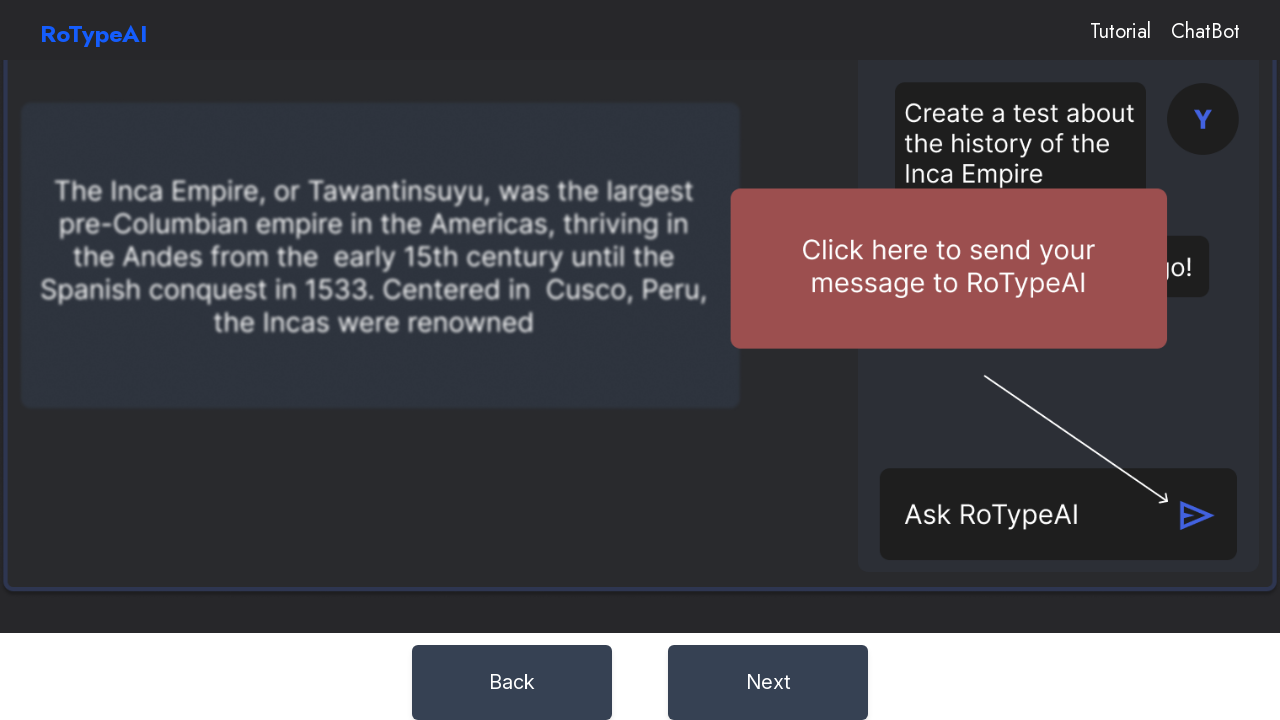

Clicked next button to advance tutorial (step 2 of 5) at (768, 682) on button div#next
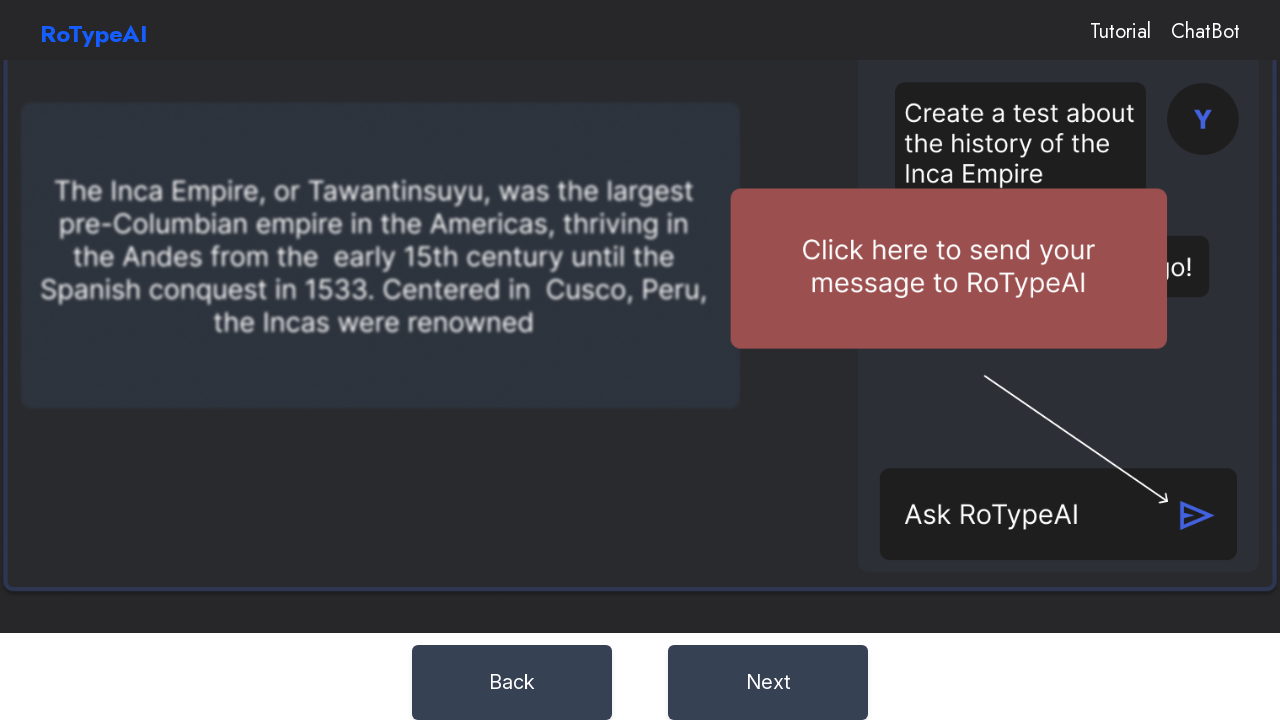

Scrolled next button into view (tutorial step 3)
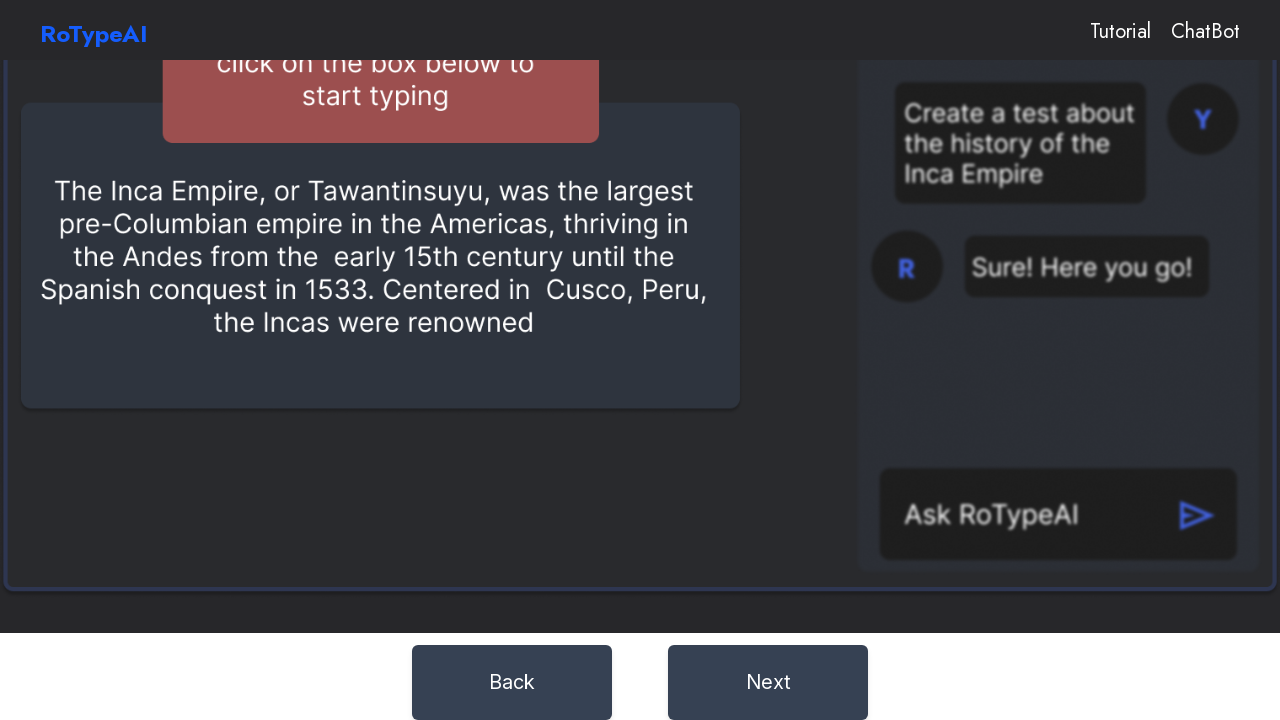

Waited 1 second before clicking next (tutorial step 3)
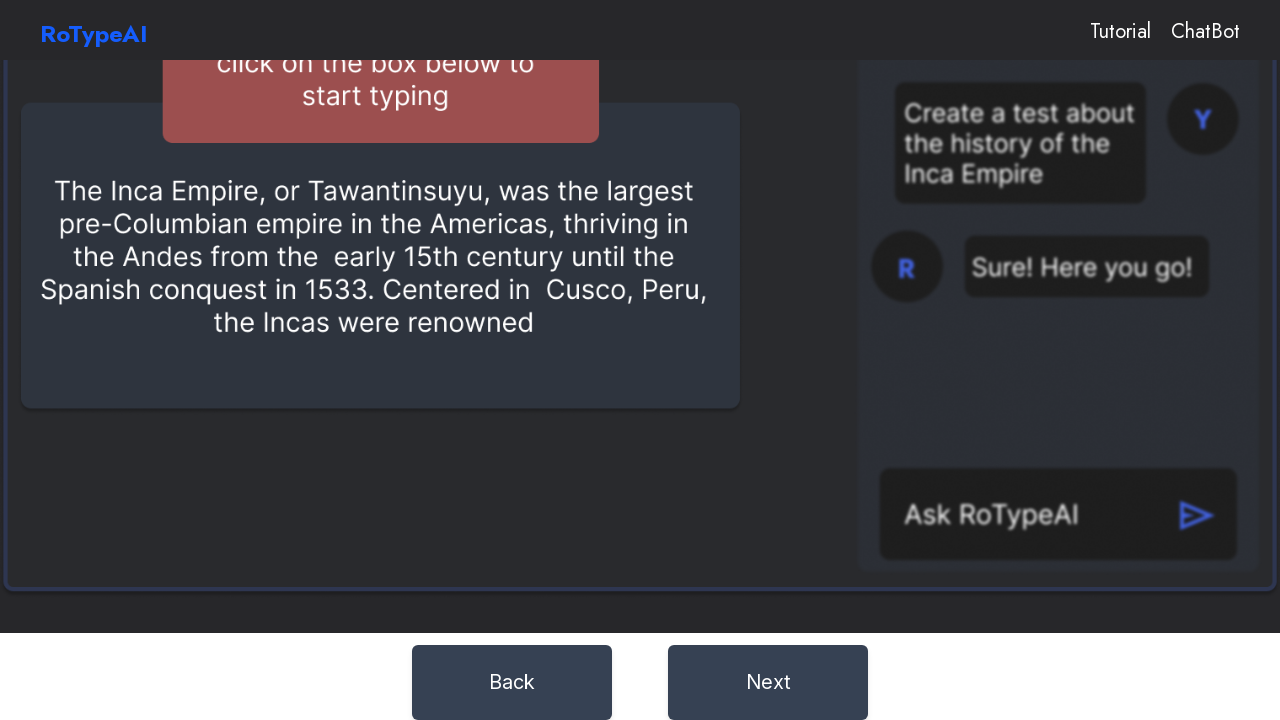

Clicked next button to advance tutorial (step 3 of 5) at (768, 682) on button div#next
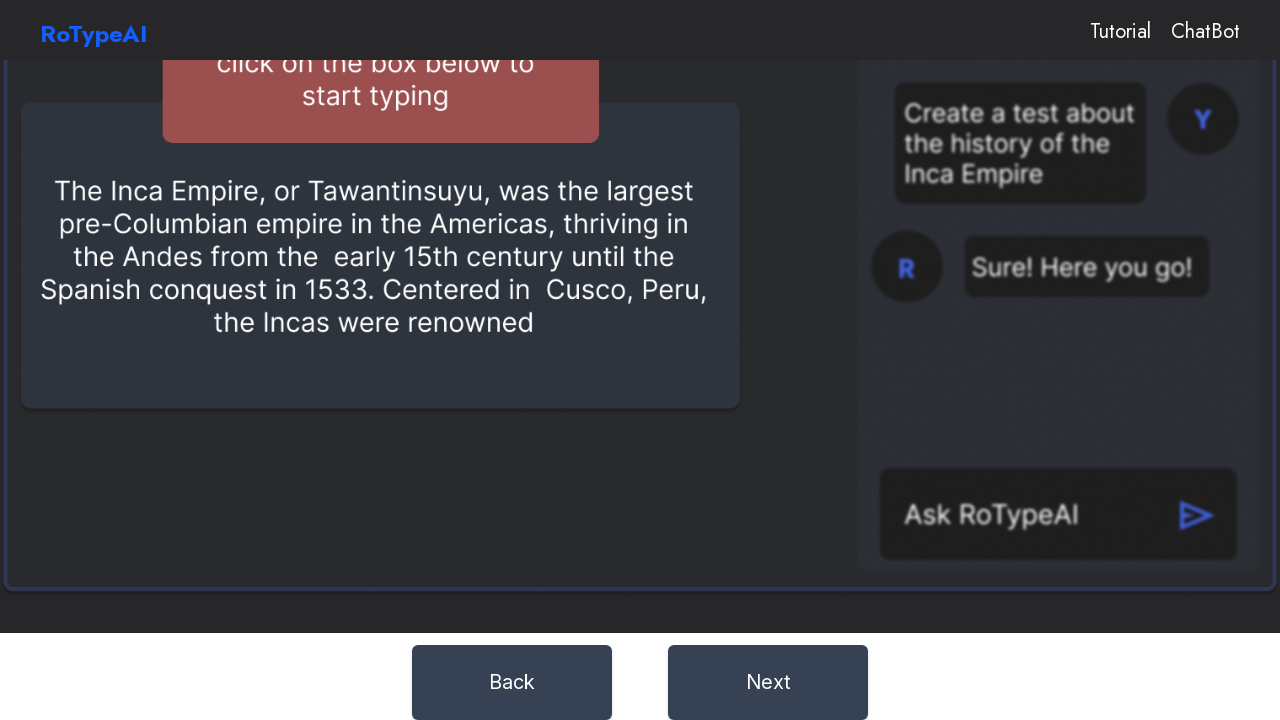

Scrolled next button into view (tutorial step 4)
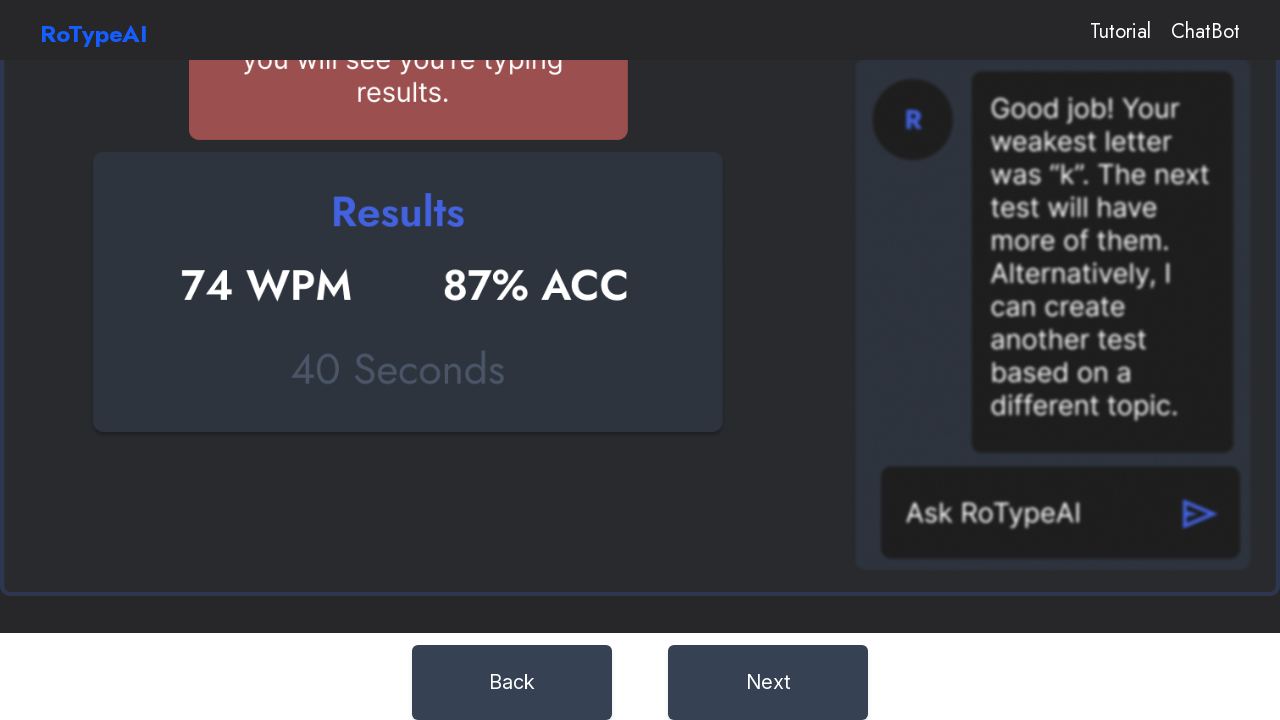

Waited 1 second before clicking next (tutorial step 4)
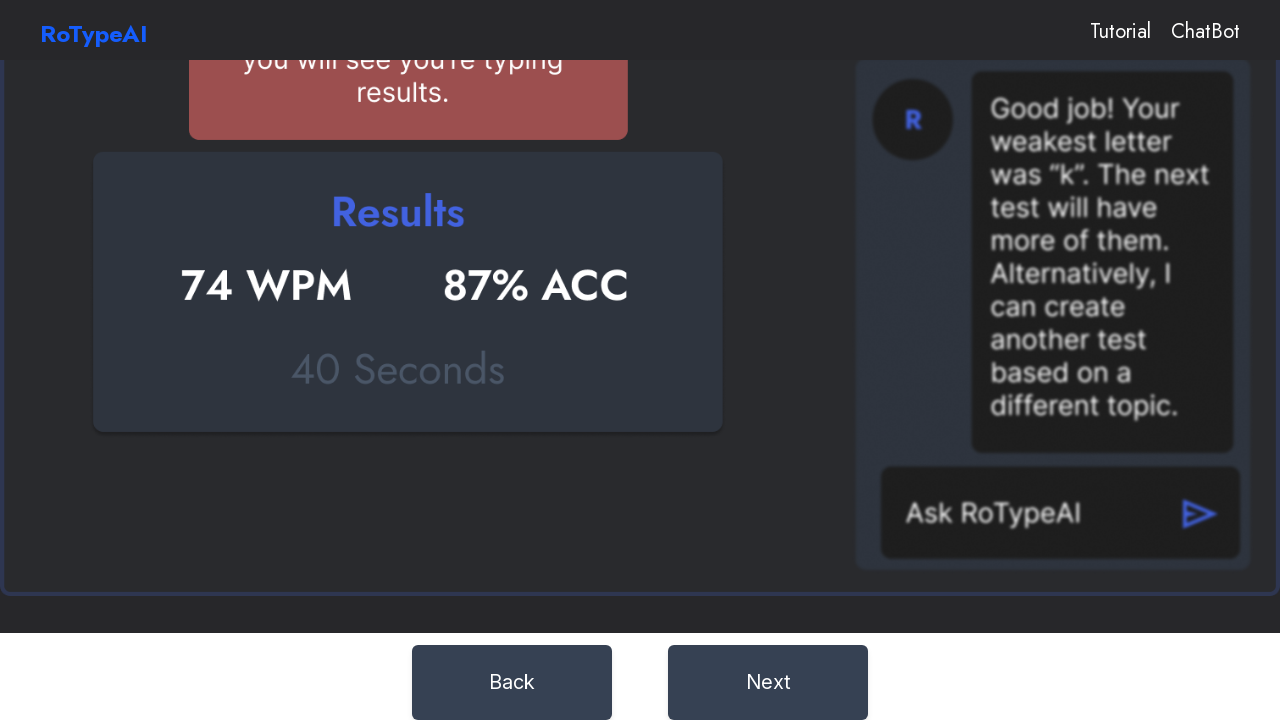

Clicked next button to advance tutorial (step 4 of 5) at (768, 682) on button div#next
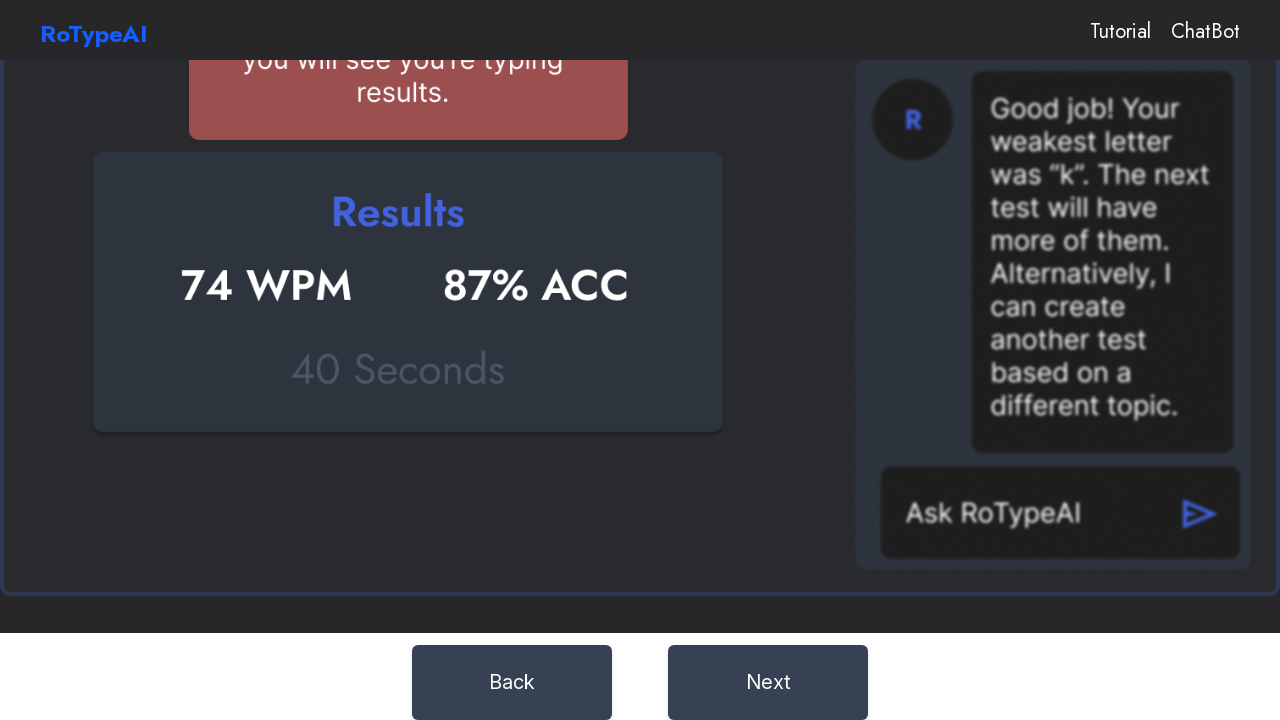

Scrolled next button into view (tutorial step 5)
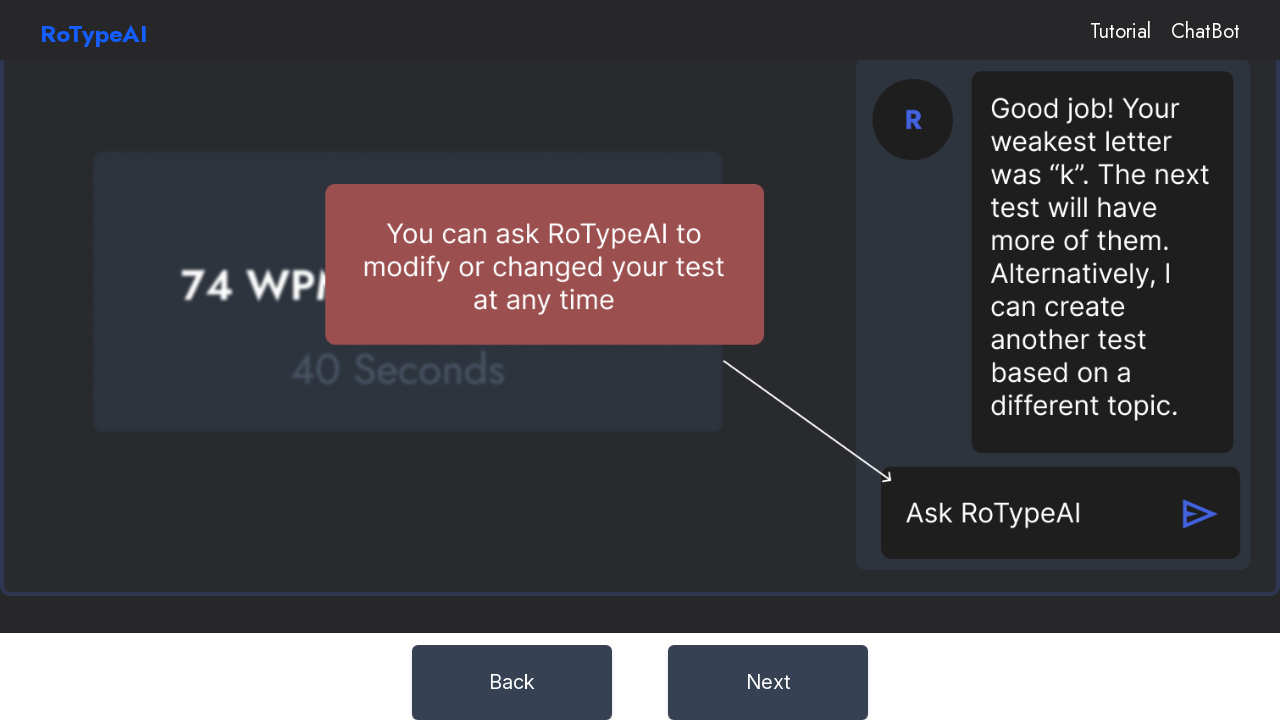

Waited 1 second before clicking next (tutorial step 5)
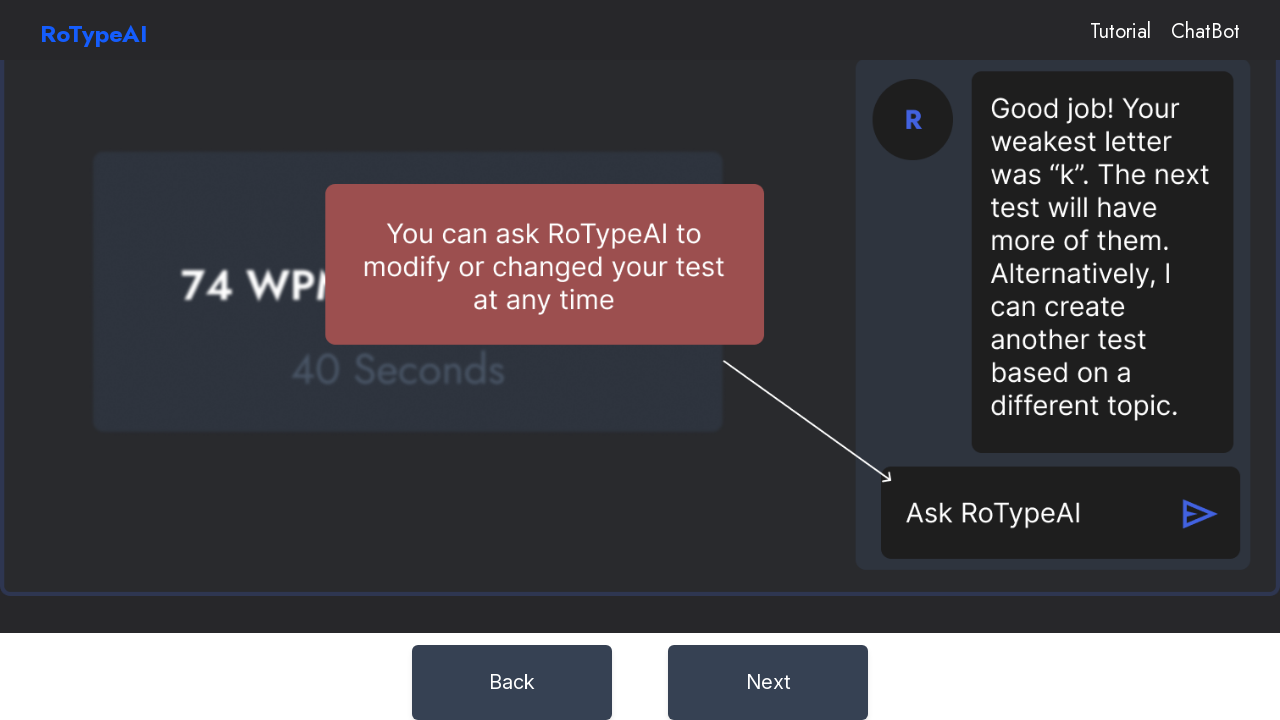

Clicked next button to advance tutorial (step 5 of 5) at (768, 682) on button div#next
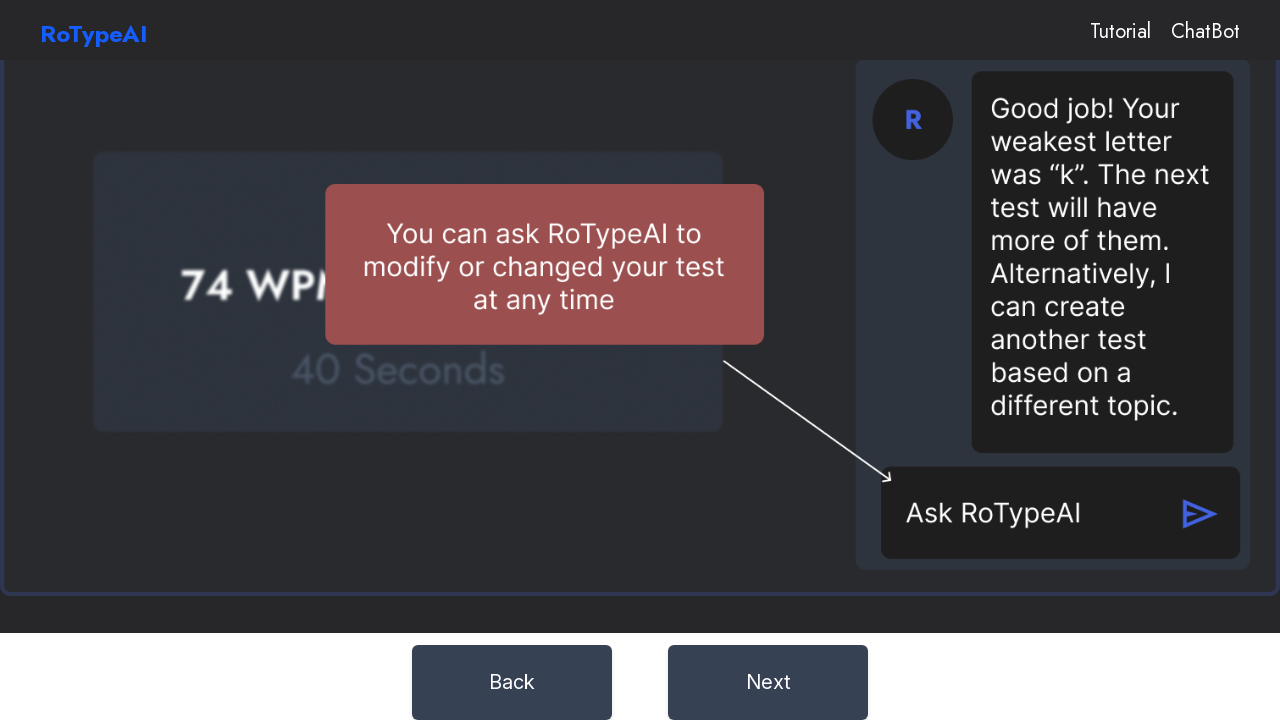

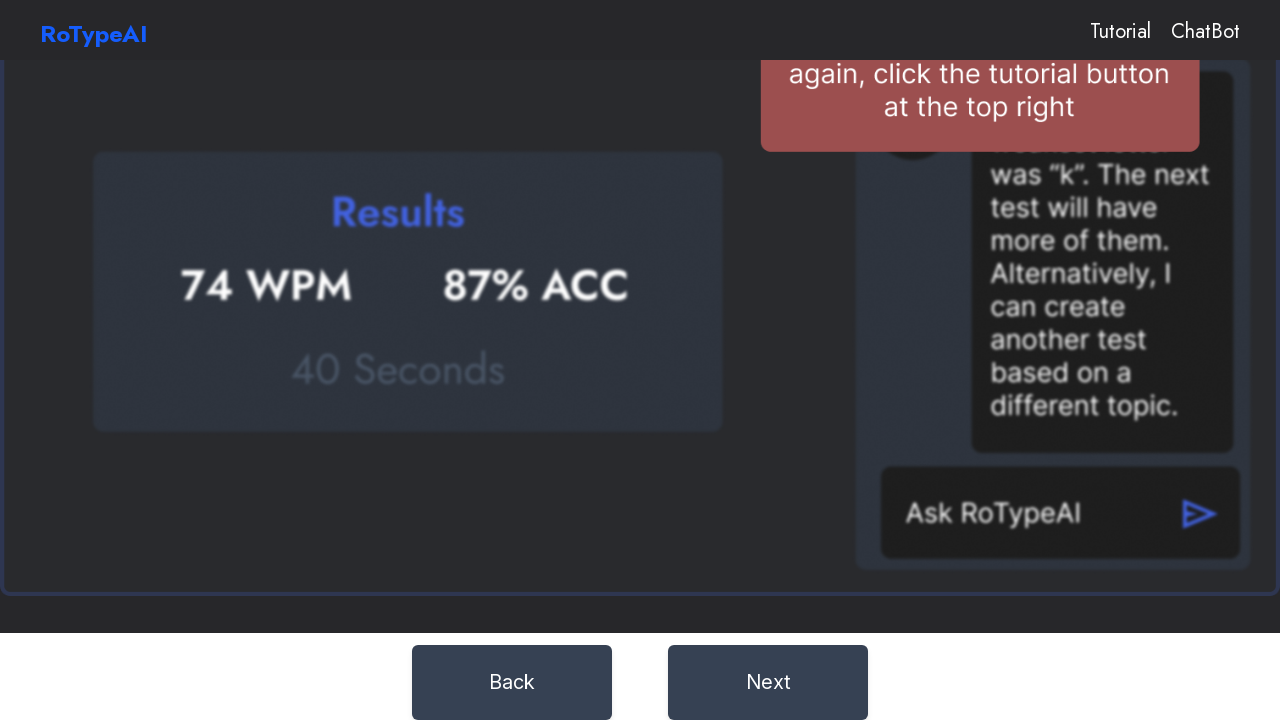